Tests clicking a simple button and verifying the result text shows "Submitted"

Starting URL: https://www.qa-practice.com/elements/button/simple

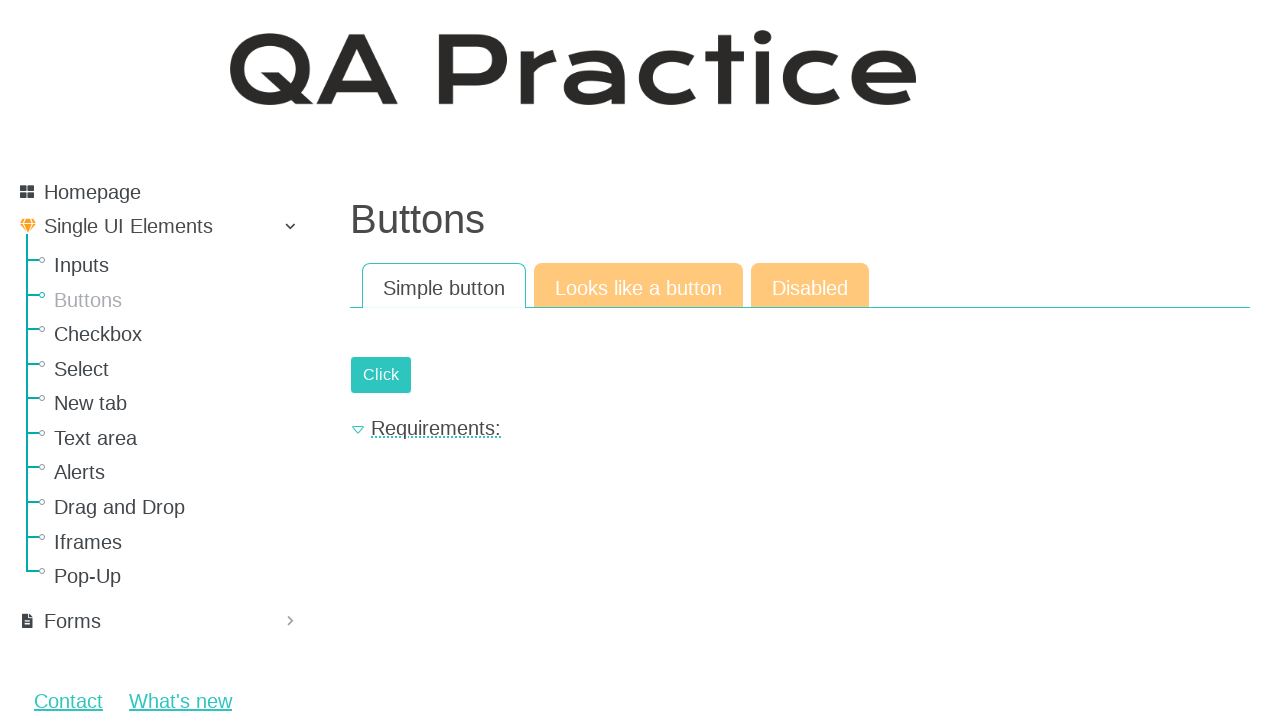

Clicked the simple button with id 'submit-id-submit' at (381, 375) on #submit-id-submit
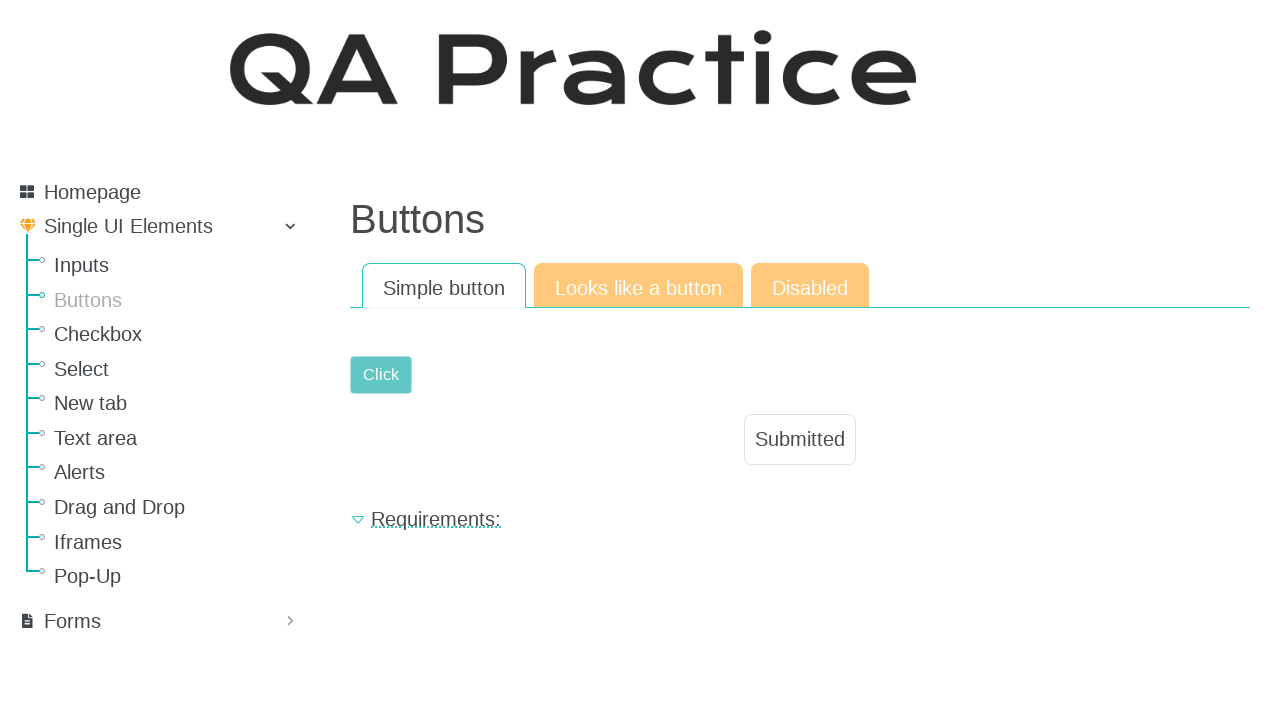

Retrieved result text from '#result-text' element
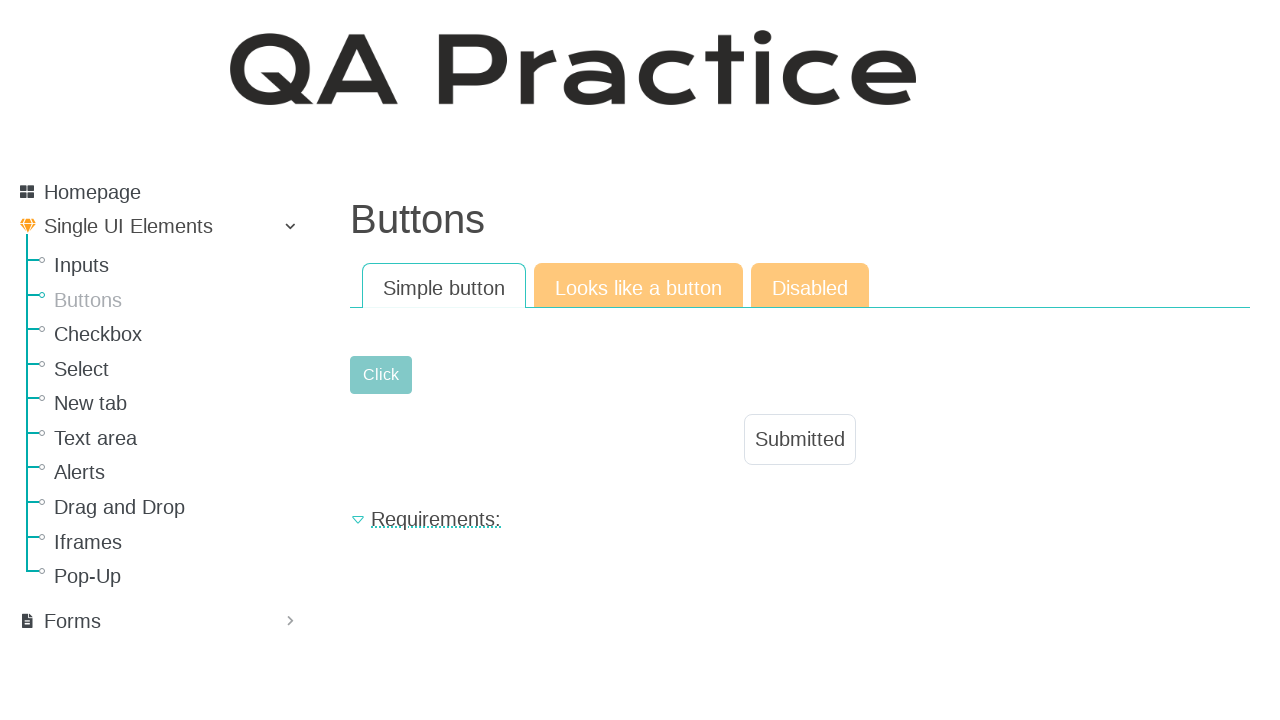

Verified that result text equals 'Submitted'
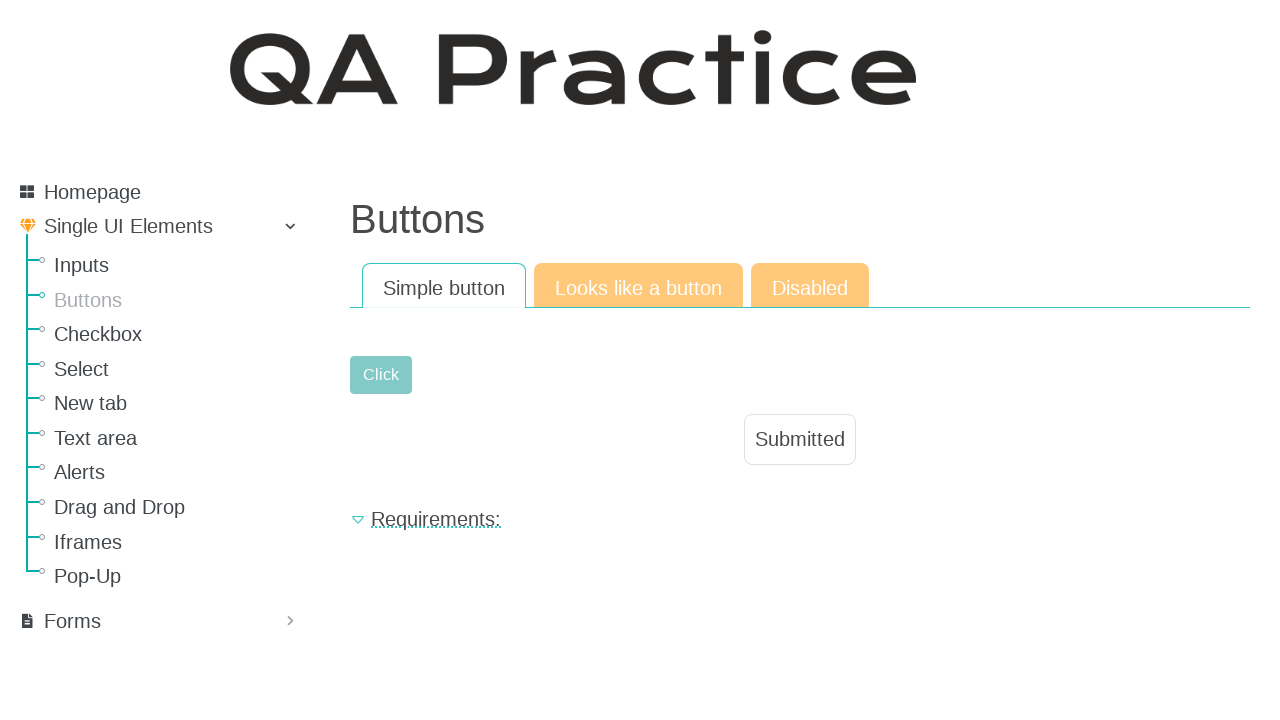

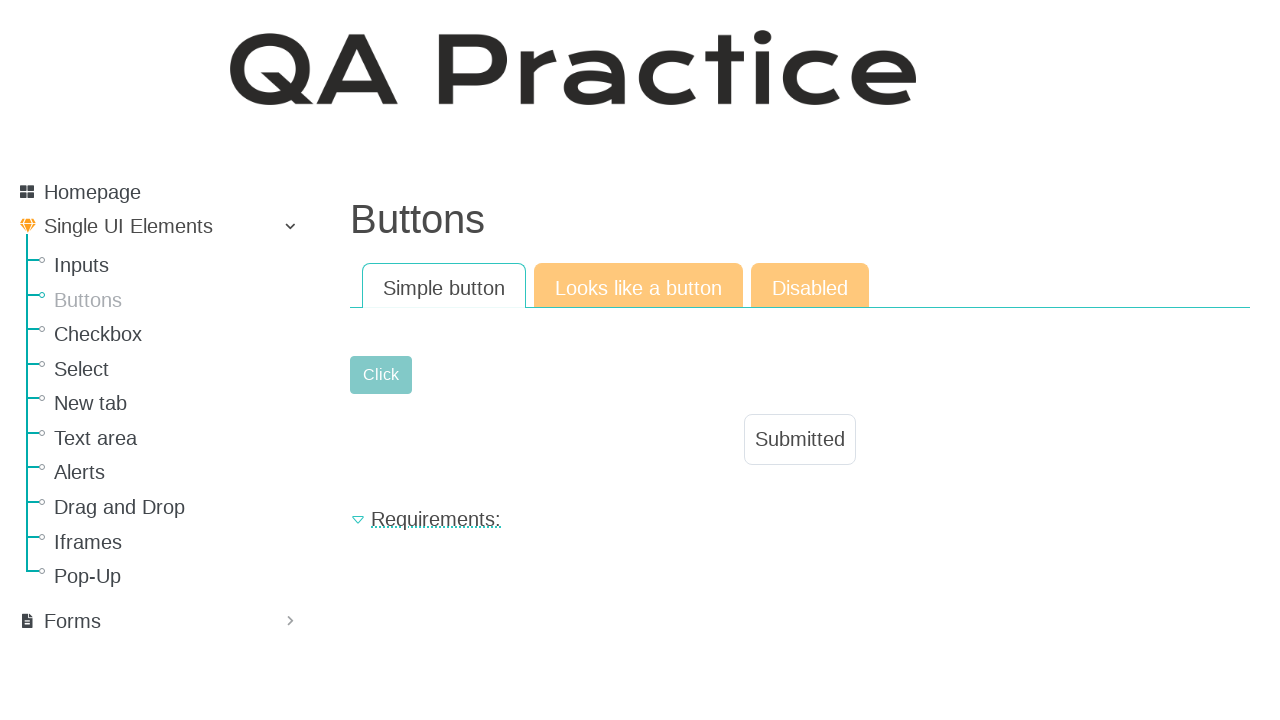